Tests form interaction by extracting a value from an element's attribute, performing a mathematical calculation on it, filling in the result, checking checkboxes, and submitting the form.

Starting URL: http://suninjuly.github.io/get_attribute.html

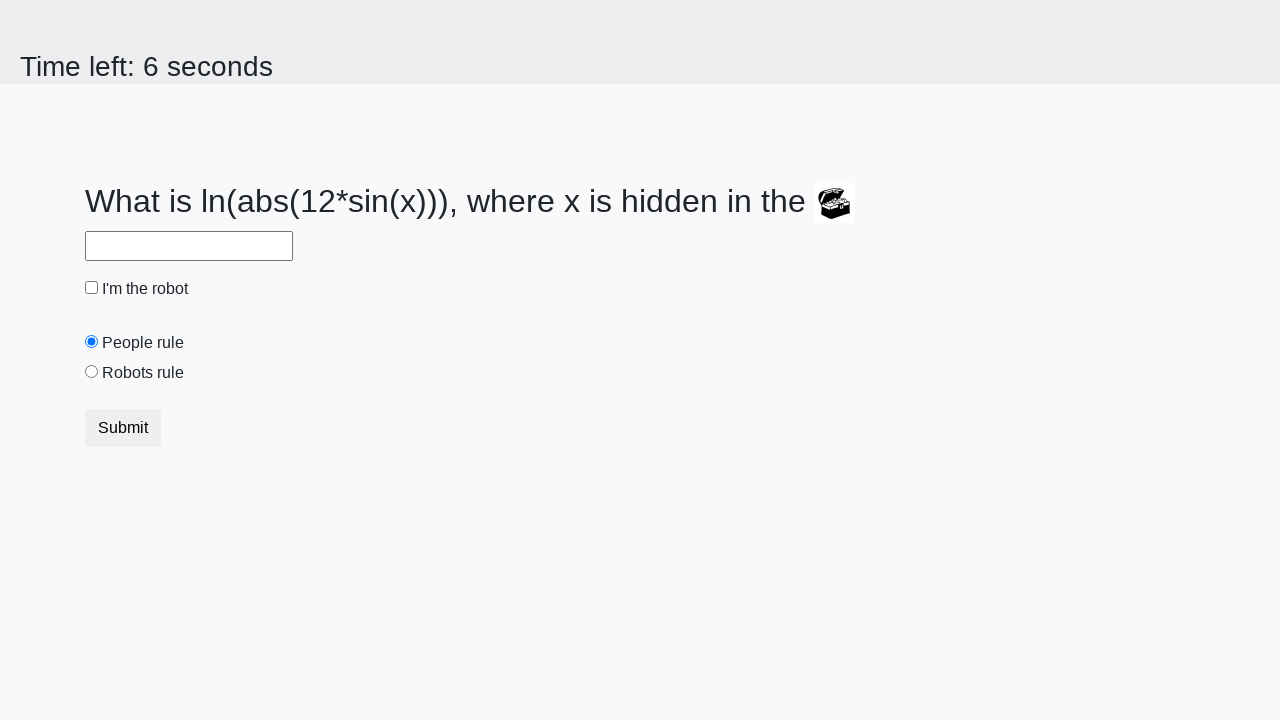

Located the treasure element
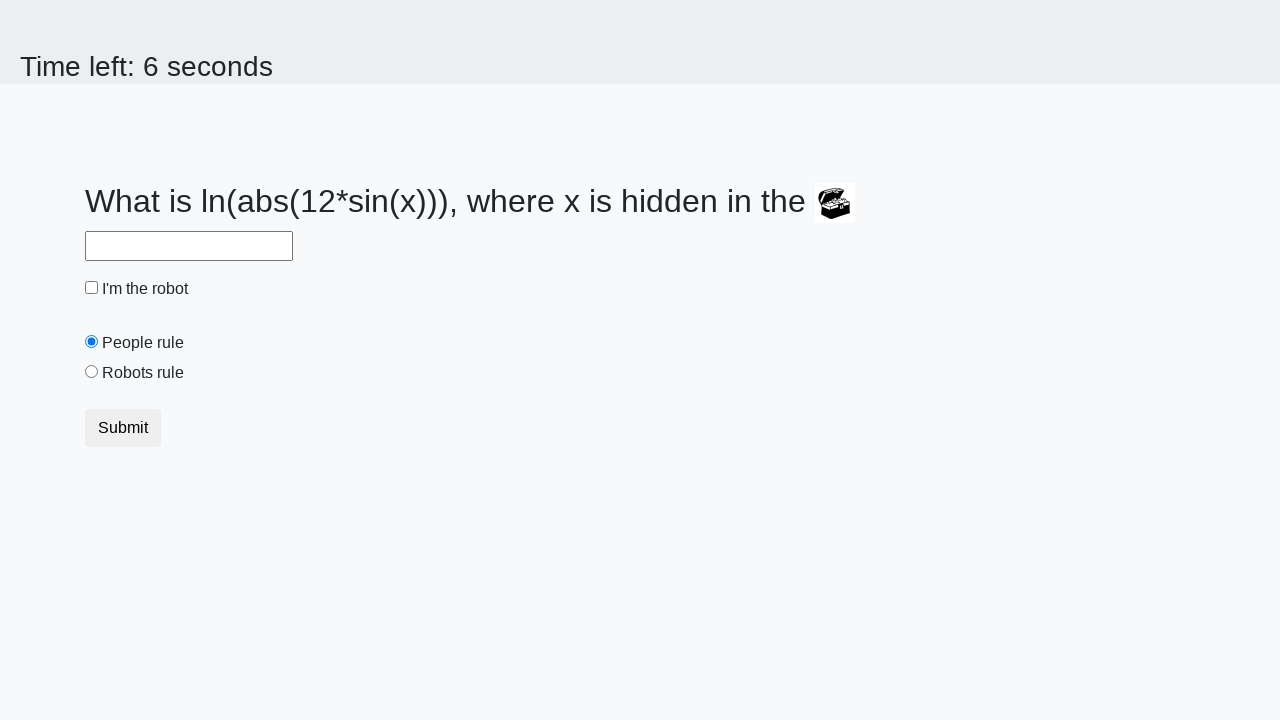

Extracted valuex attribute from treasure element: 690
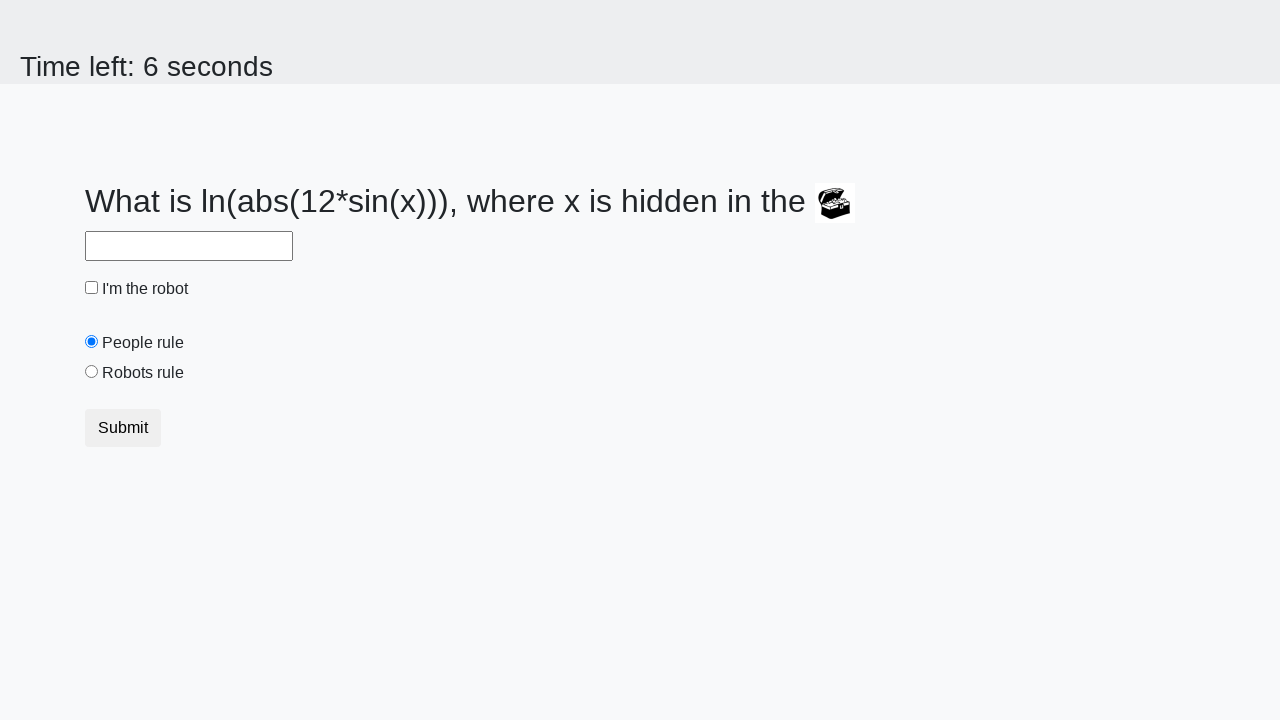

Calculated result using formula: log(abs(12*sin(690))) = 2.3938003323208963
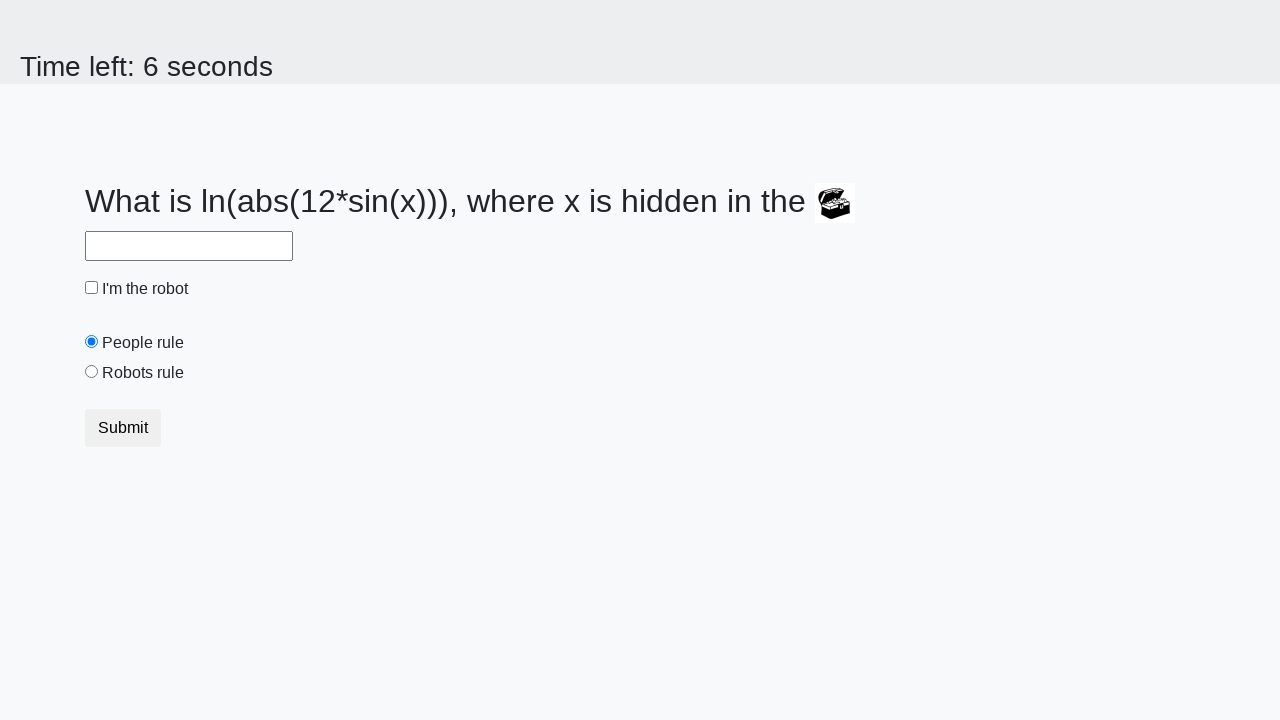

Filled answer field with calculated value: 2.3938003323208963 on #answer
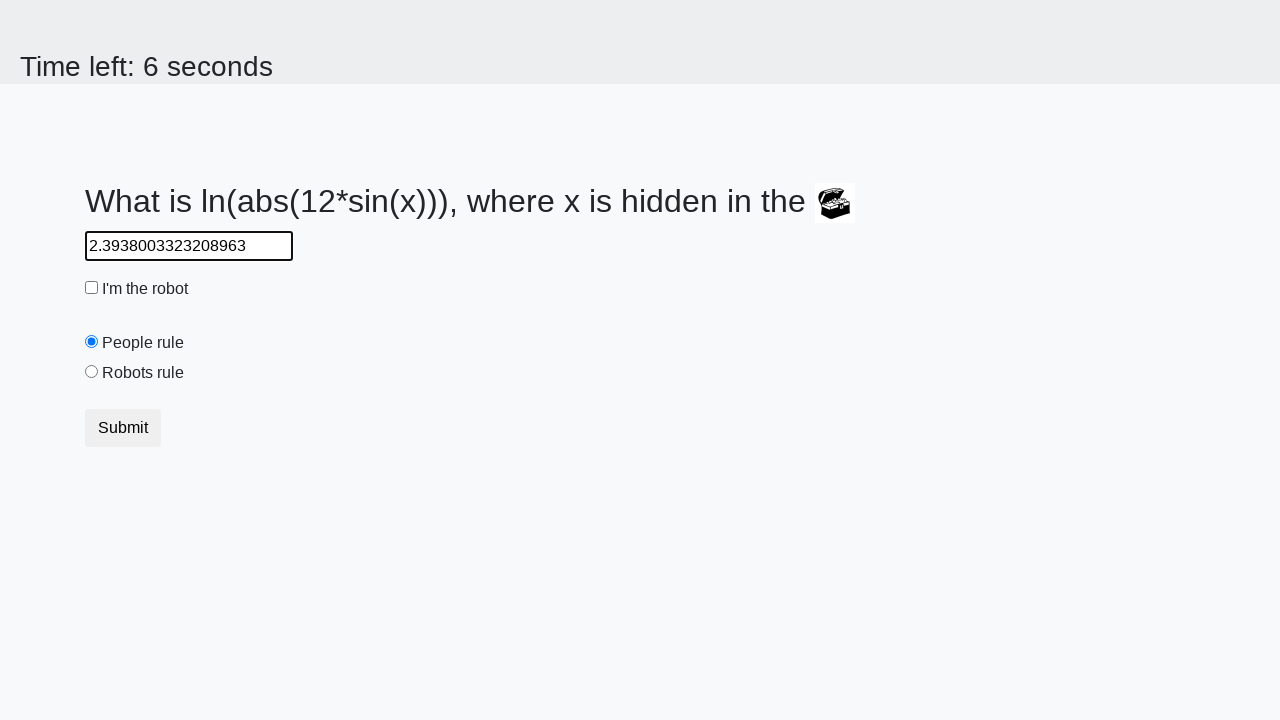

Checked the robot checkbox at (92, 288) on #robotCheckbox
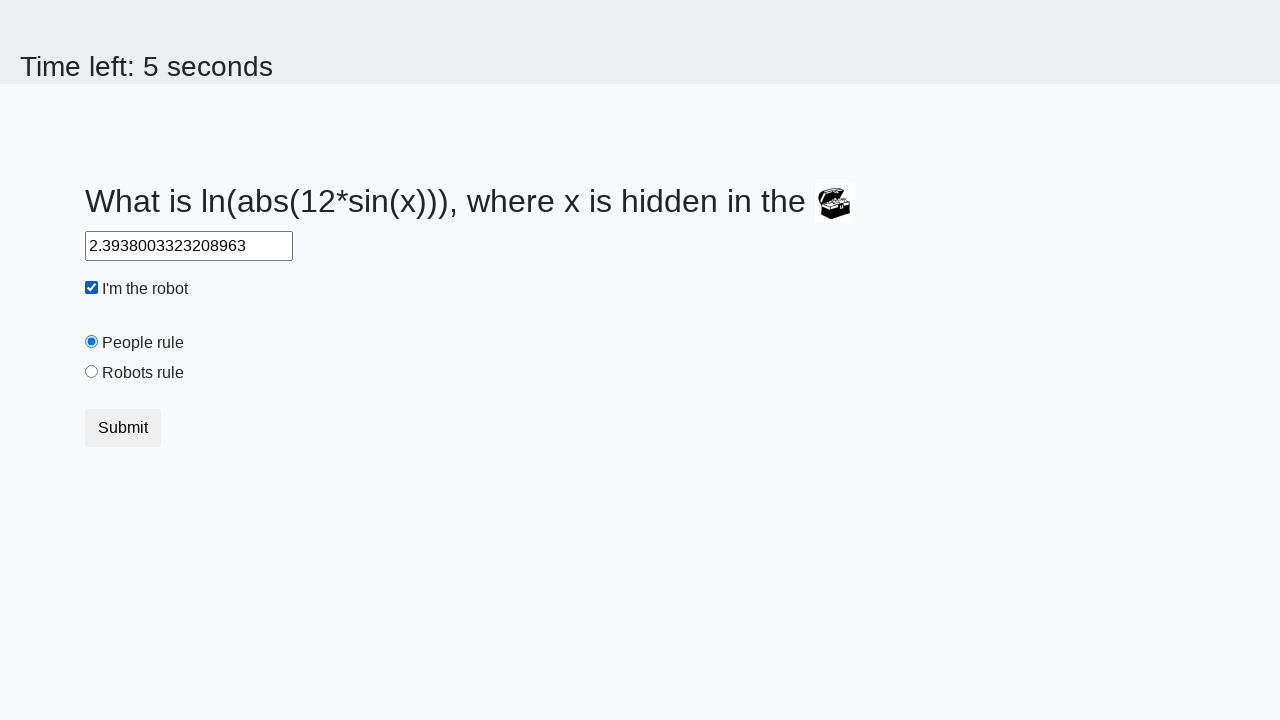

Checked the robots rule checkbox at (92, 372) on #robotsRule
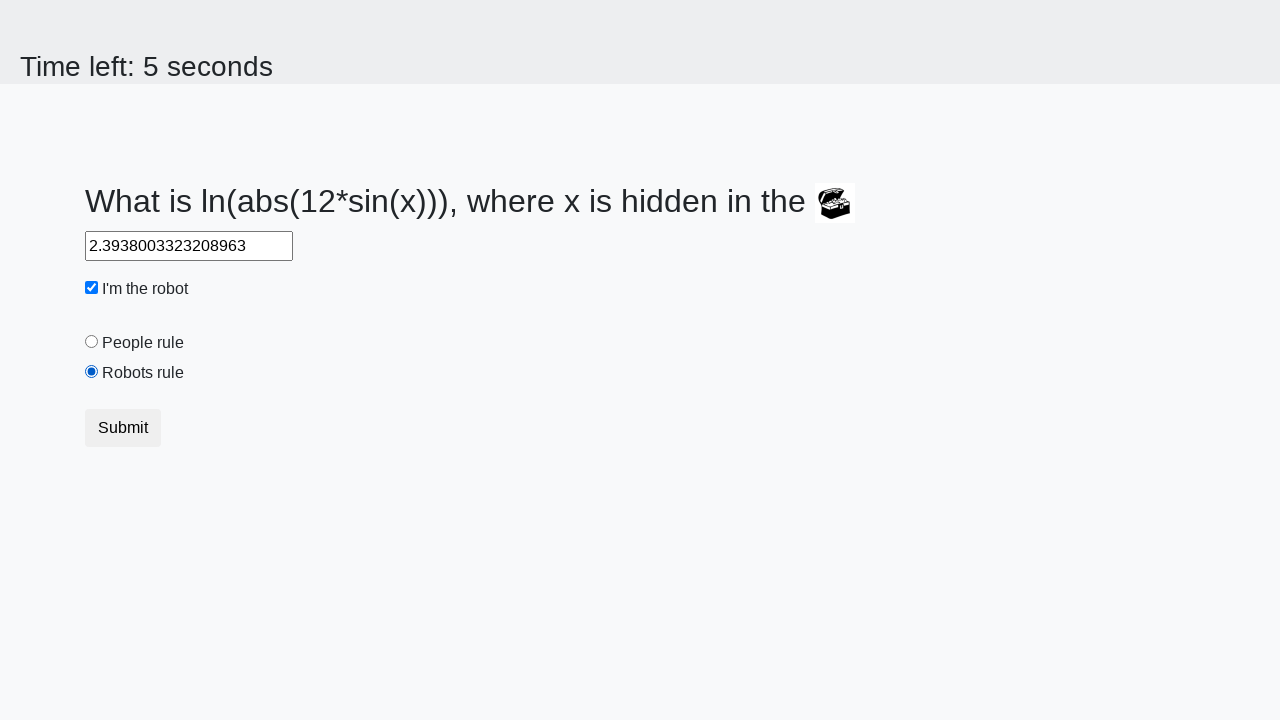

Clicked the submit button to complete the form at (123, 428) on button.btn
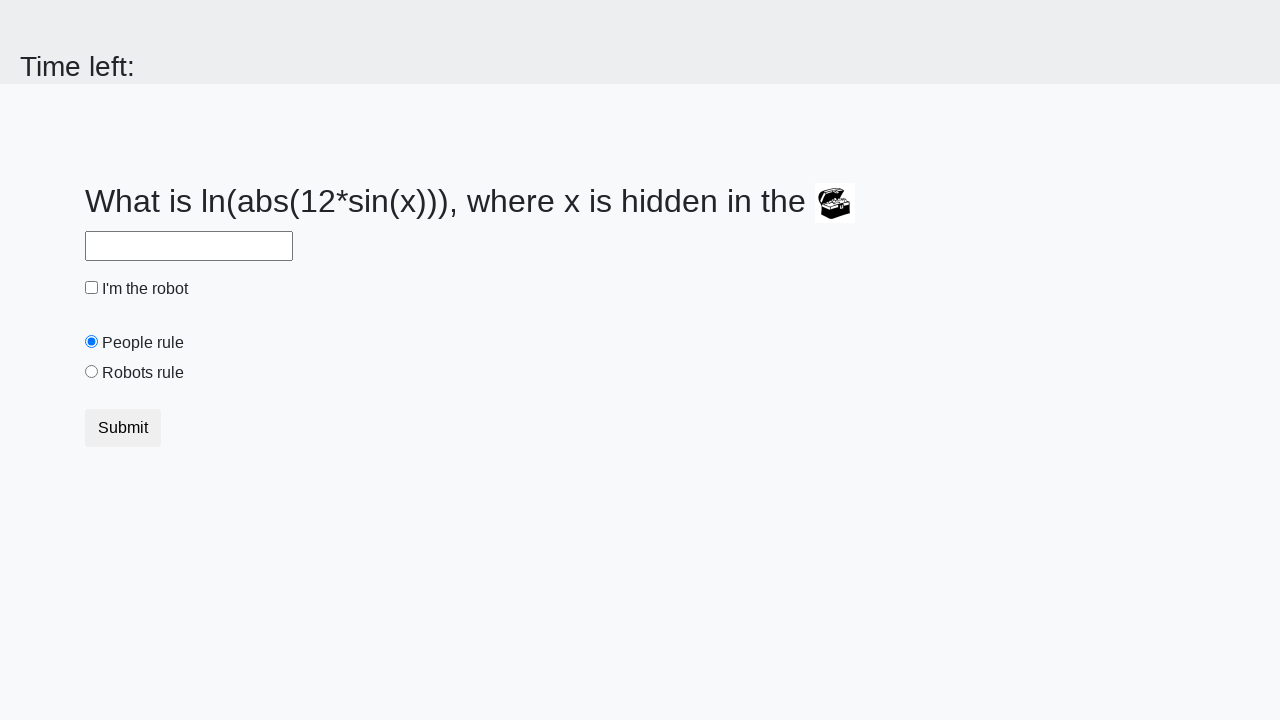

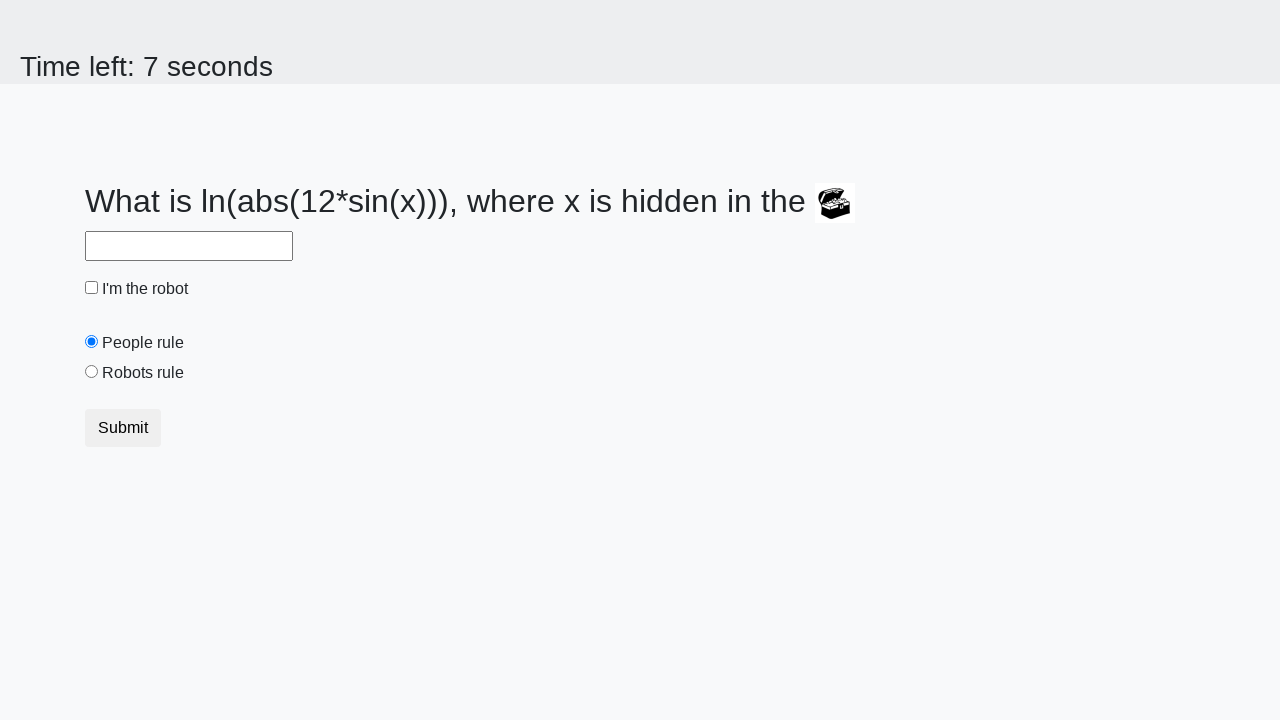